Tests web table functionality by adding a new record with user information

Starting URL: https://demoqa.com/webtables

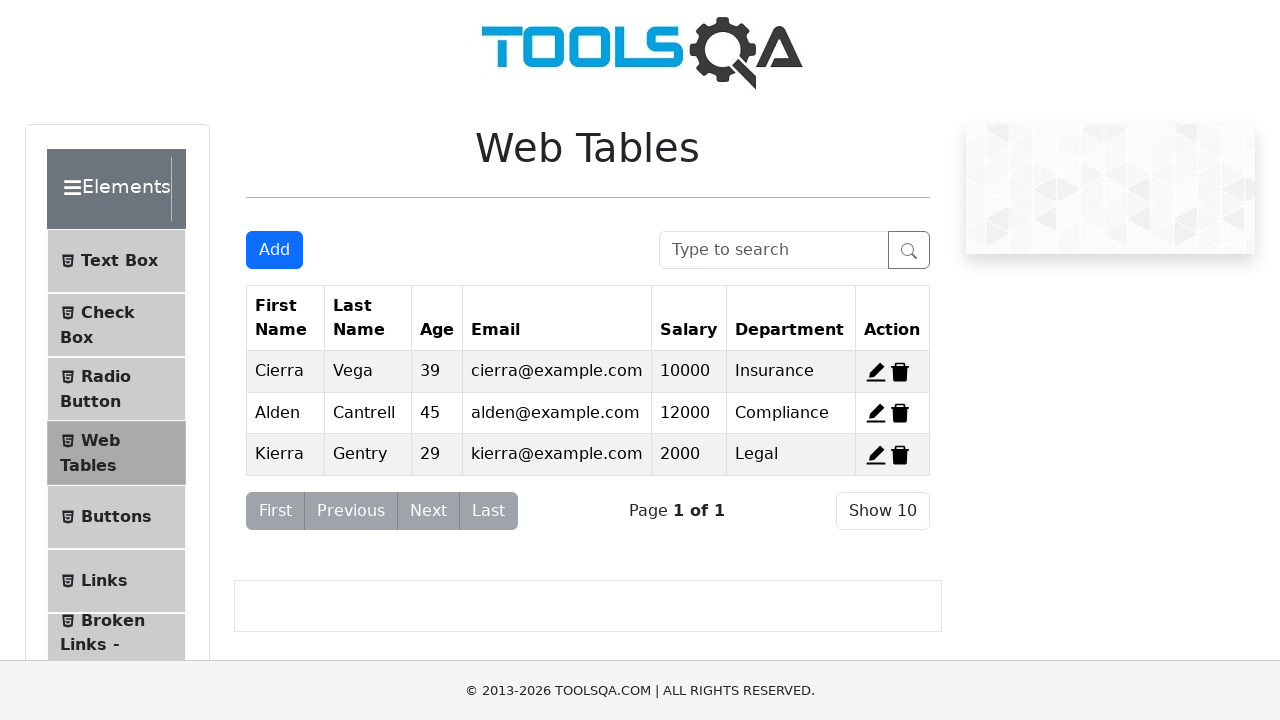

Clicked 'Add New Record' button to open registration form at (274, 250) on #addNewRecordButton
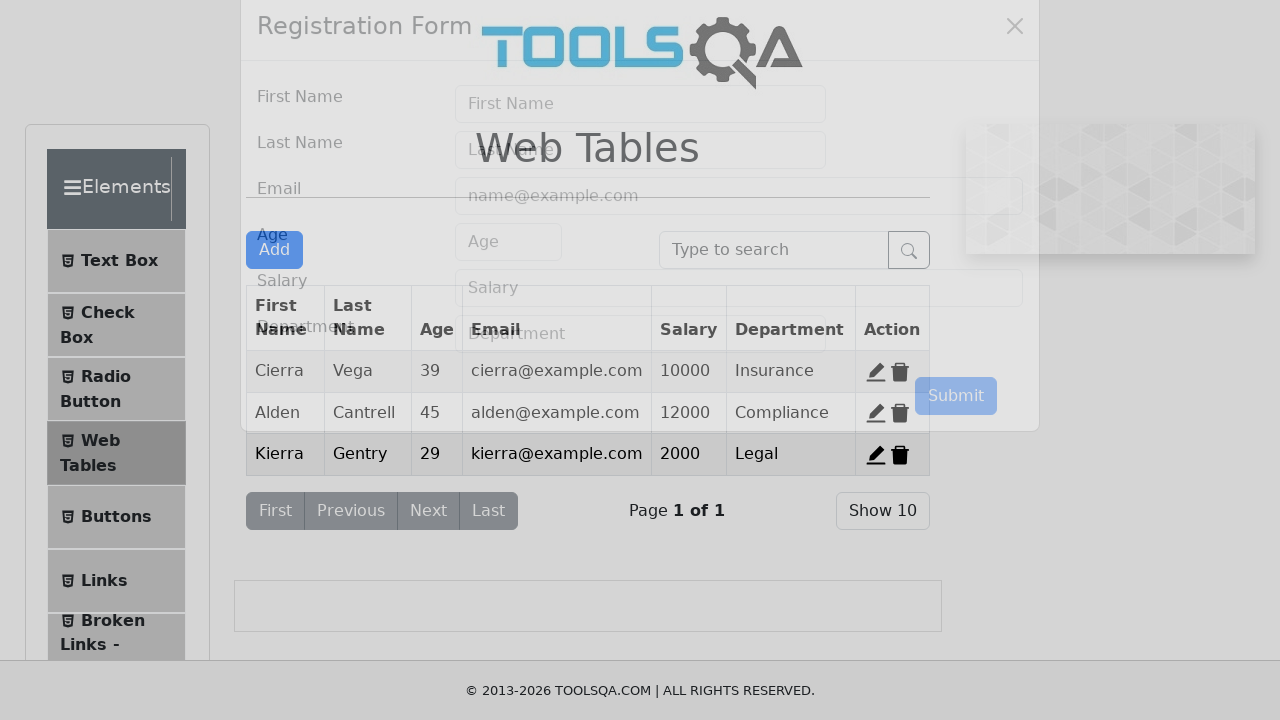

Filled first name field with 'Marcus' on #firstName
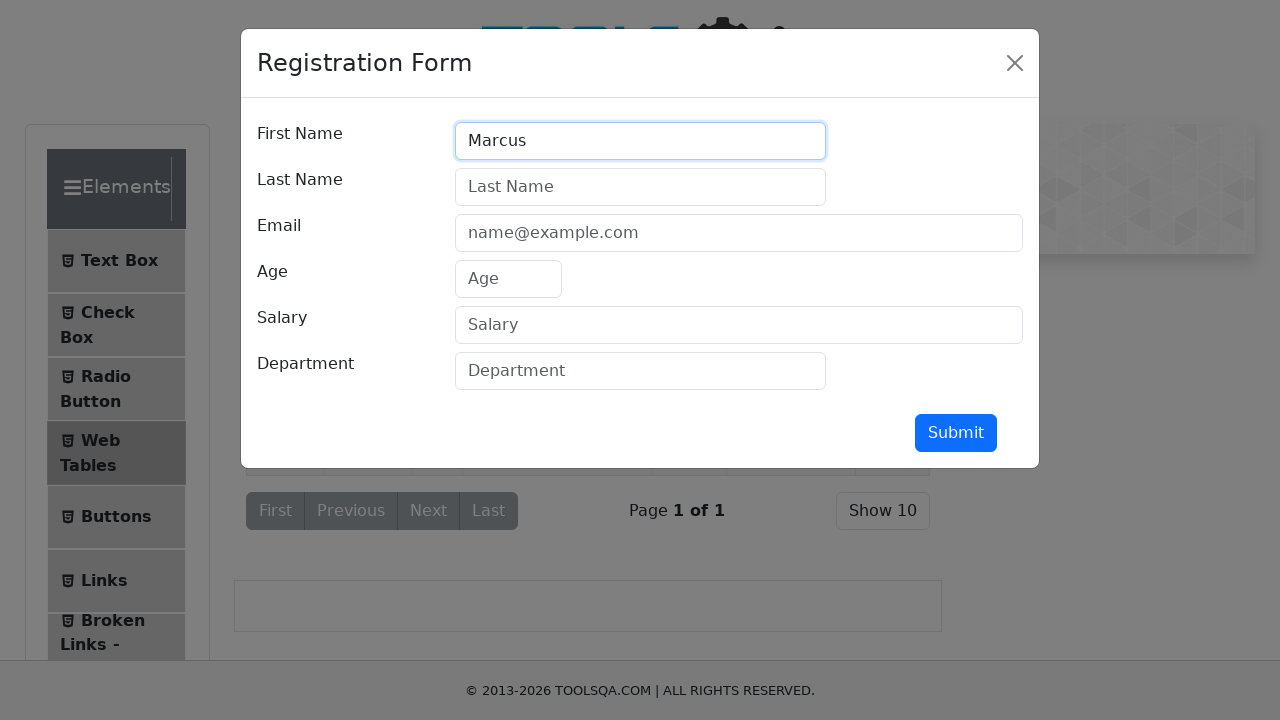

Filled last name field with 'Johnson' on #lastName
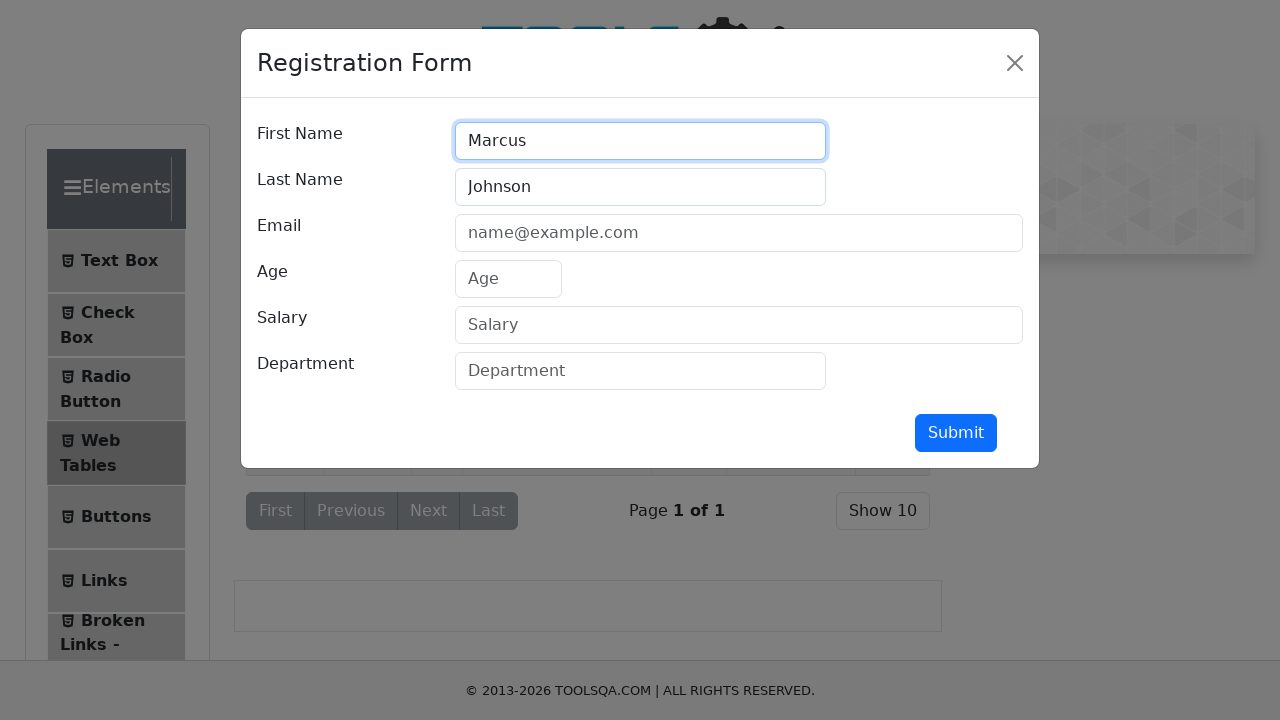

Filled email field with 'marcus.j@example.com' on input[placeholder='name@example.com']
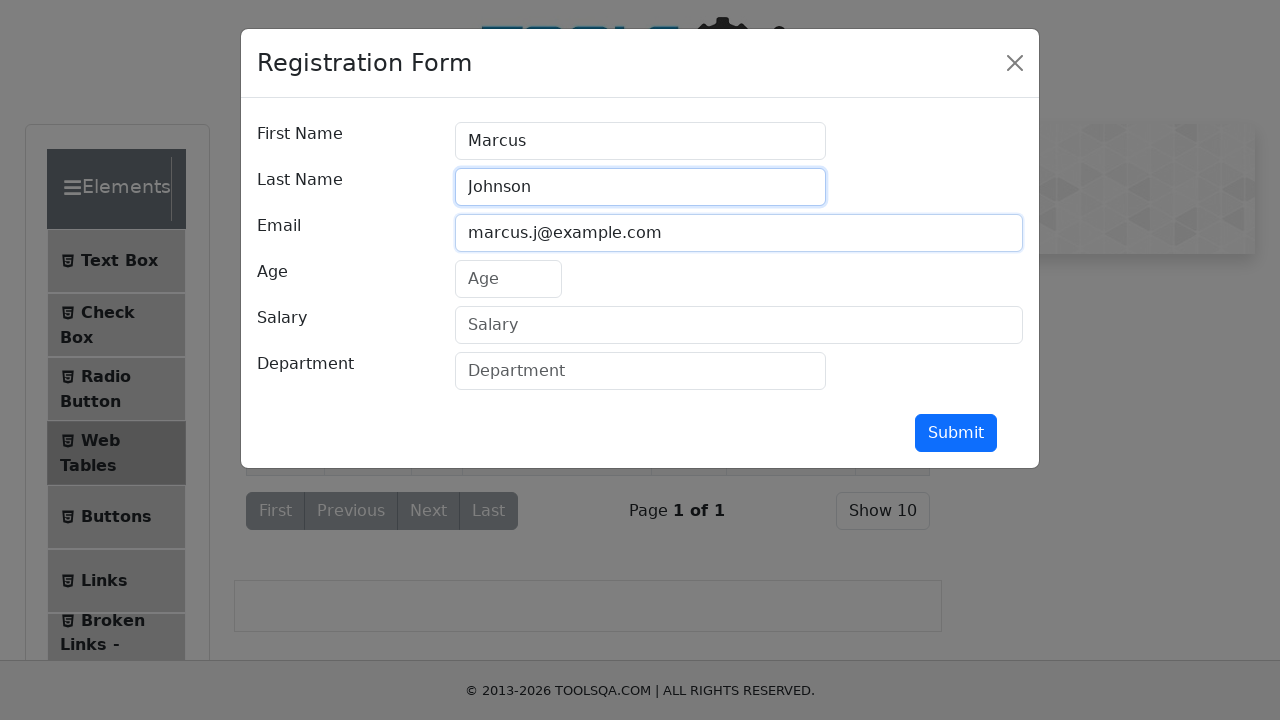

Filled age field with '28' on input[id='age']
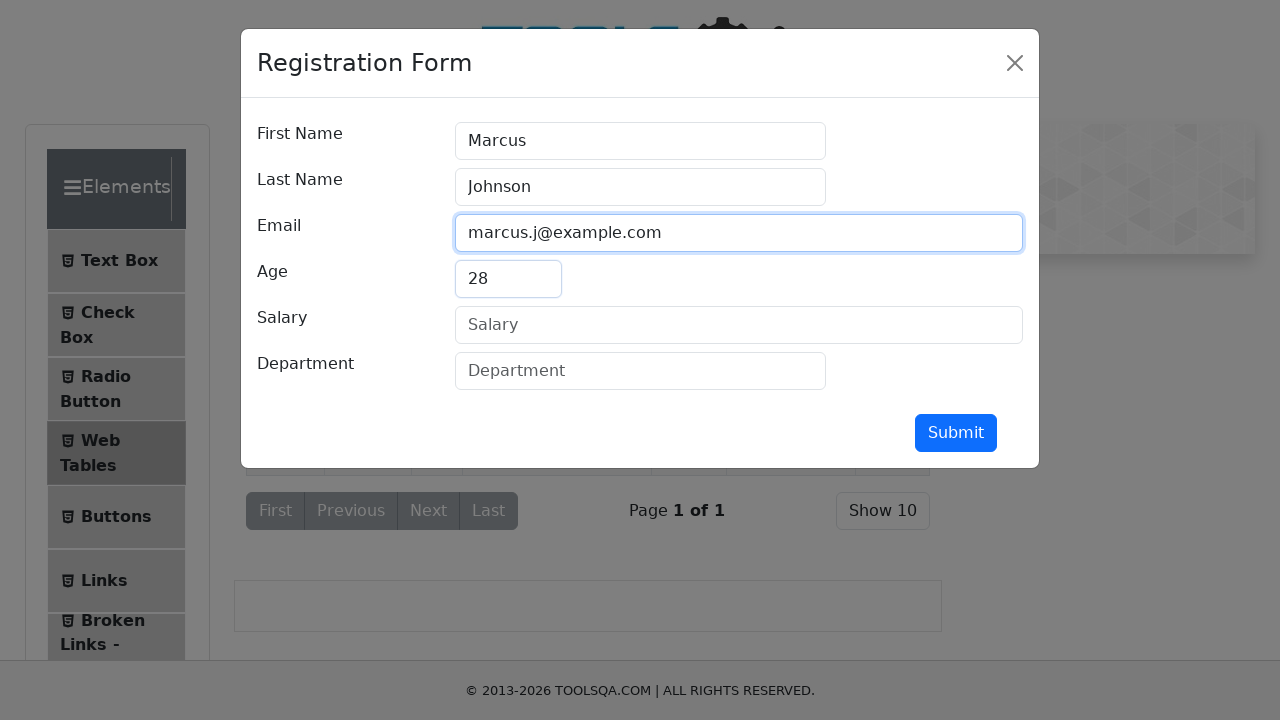

Filled salary field with '75000' on input[placeholder='Salary']
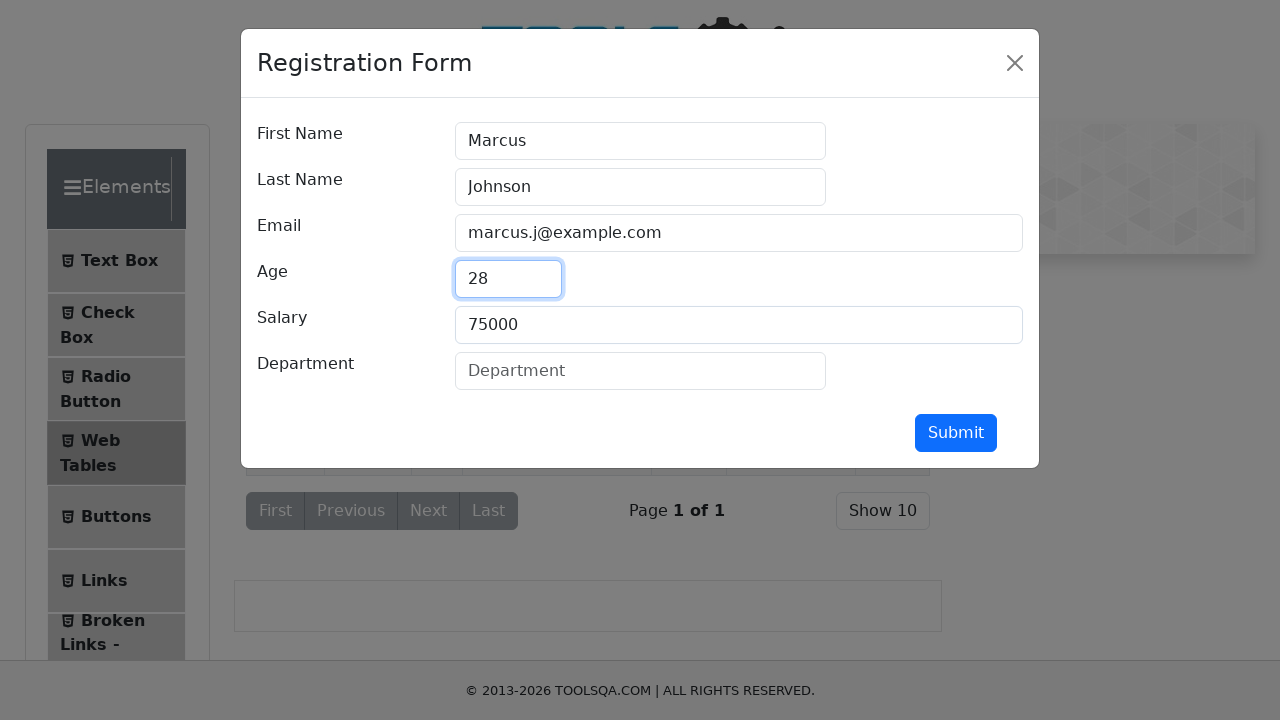

Filled department field with 'Engineering' on input[id='department']
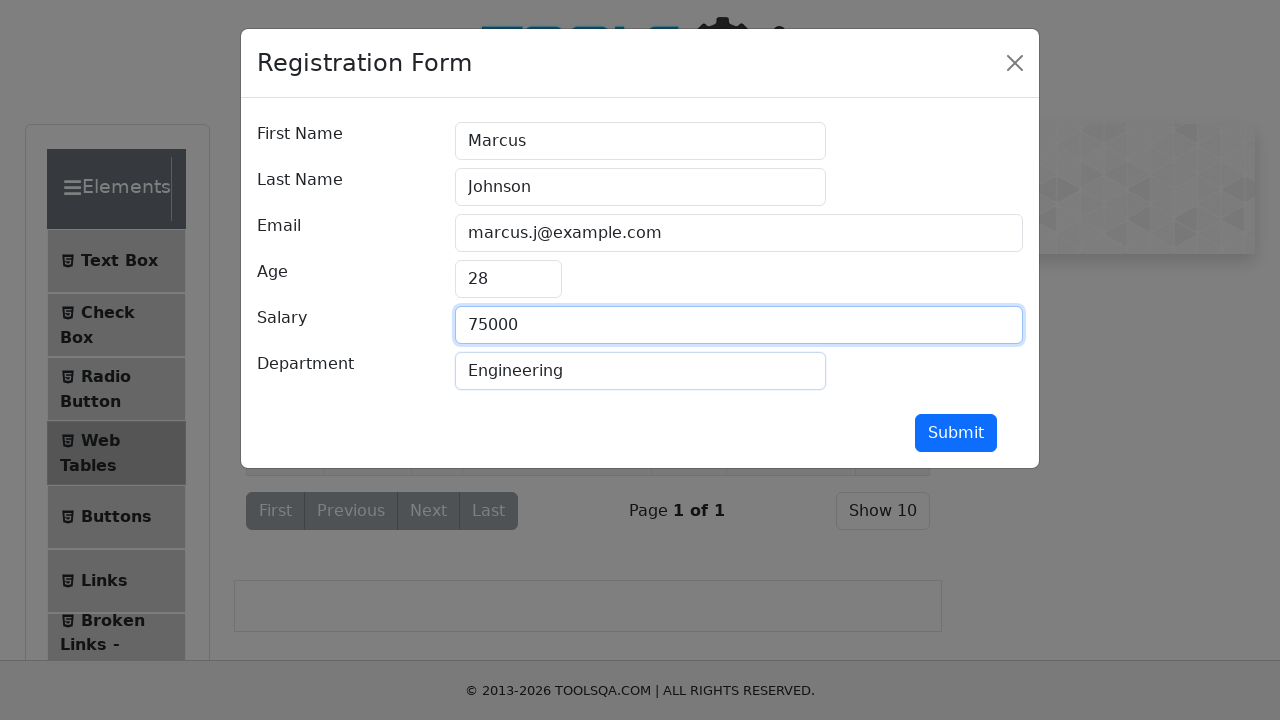

Clicked submit button to add new record to web table at (956, 433) on #submit
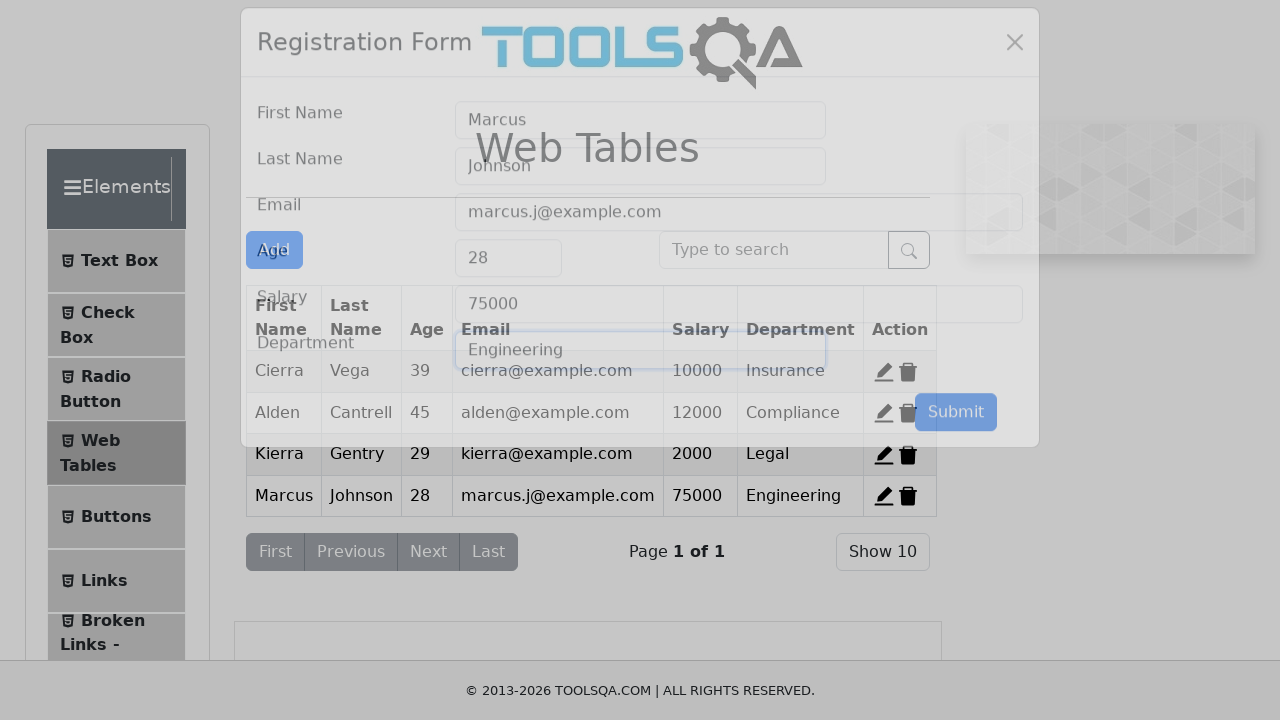

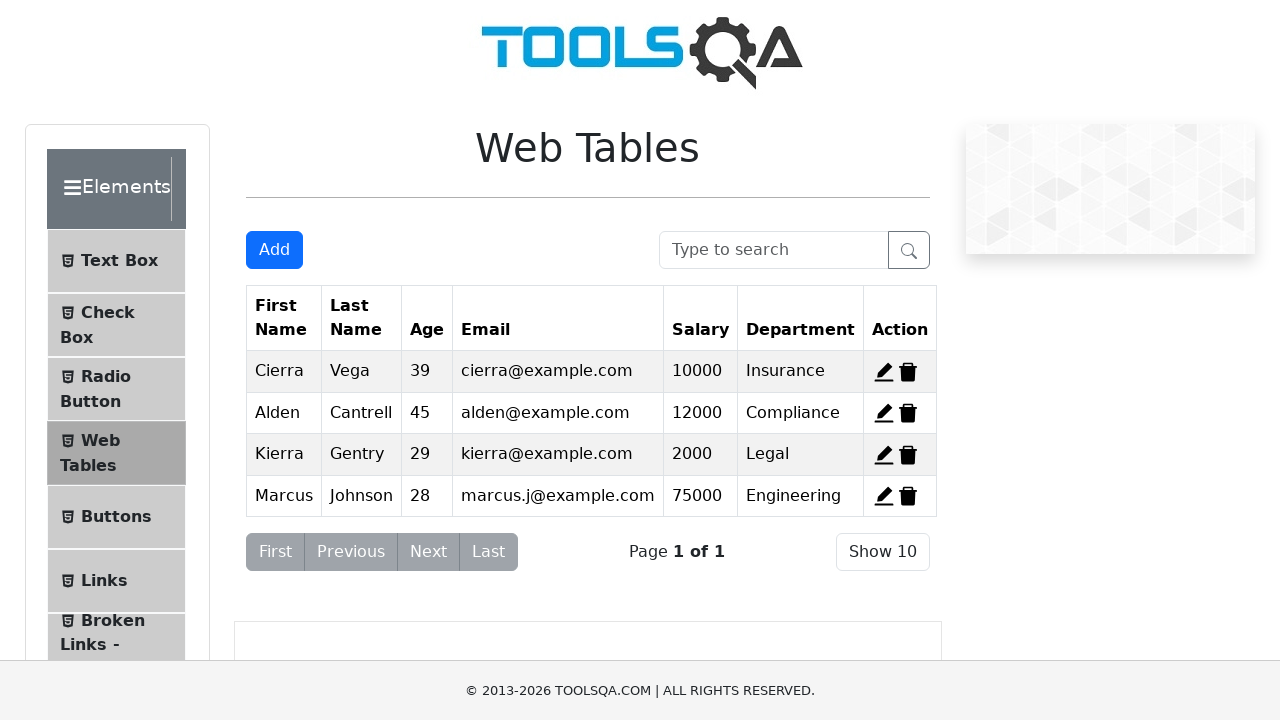